Tests dynamic loading of an element rendered after the fact by navigating to Example 2, clicking the start button, and waiting for the "Hello World" text to be rendered.

Starting URL: https://the-internet.herokuapp.com/

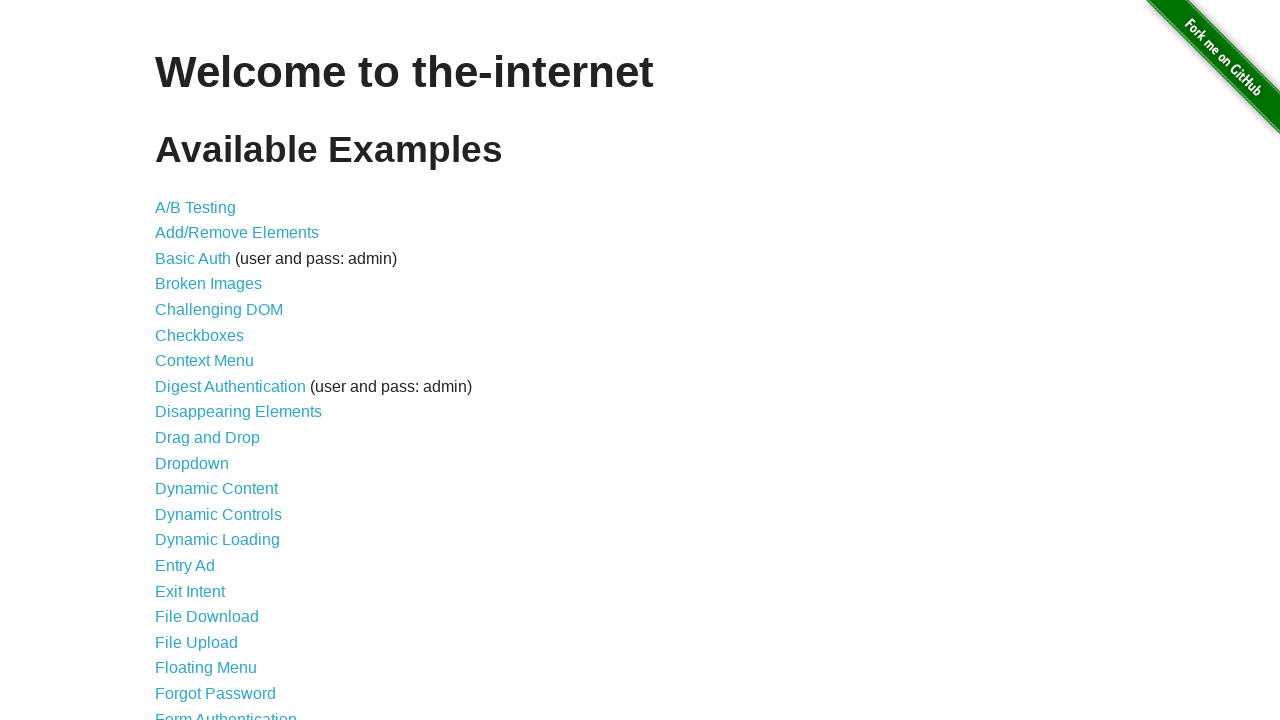

Clicked on Dynamic Loading link at (218, 540) on text=Dynamic Loading
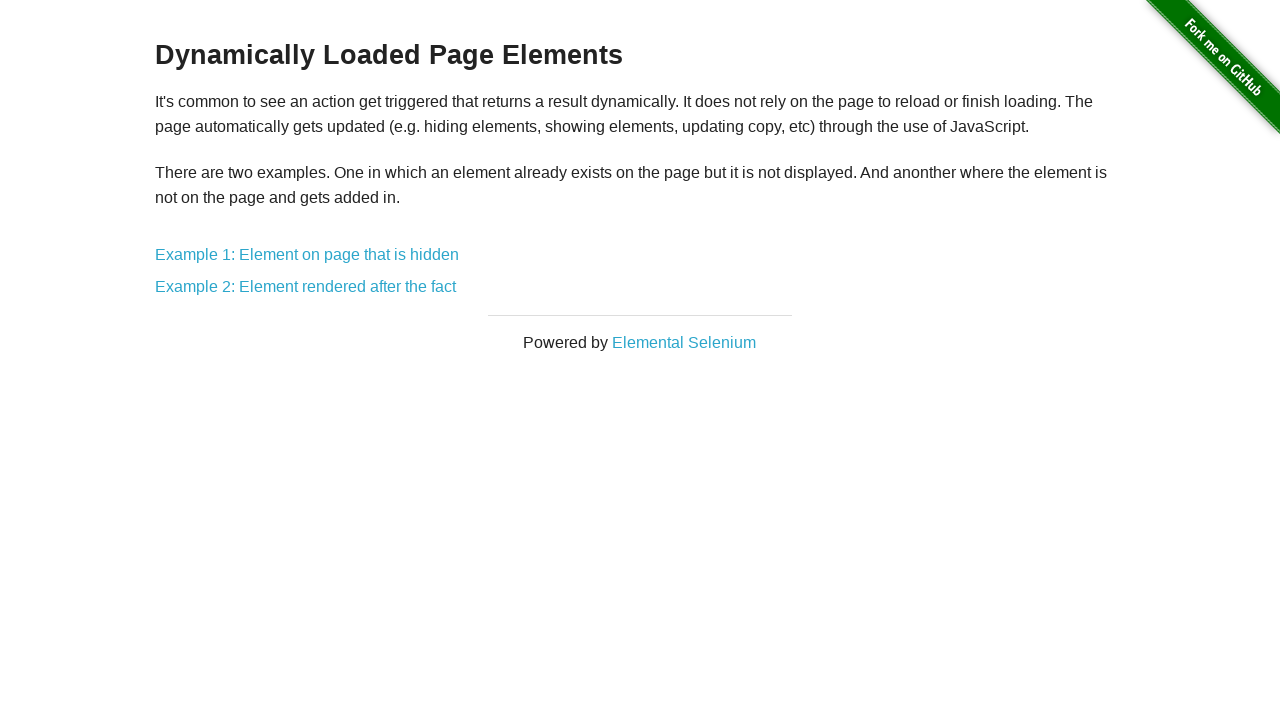

Clicked on Example 2: Element rendered after the fact link at (306, 287) on text=Example 2: Element rendered after the fact
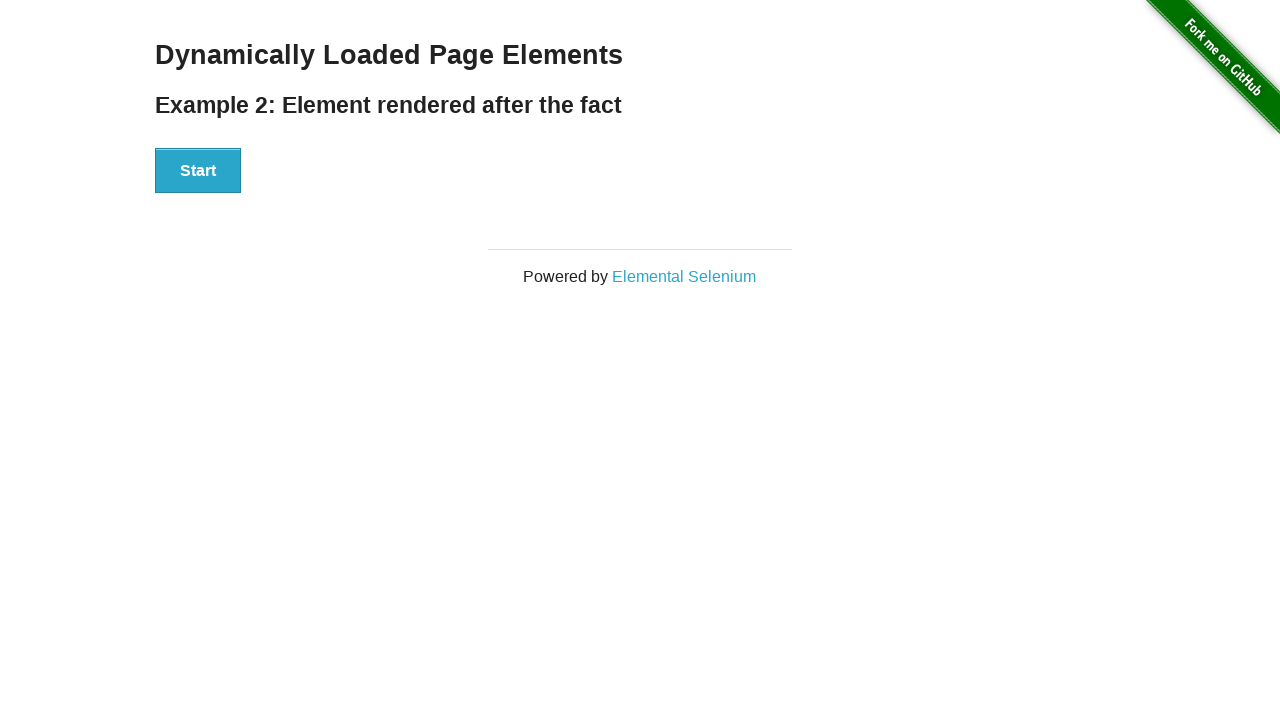

Clicked the Start button at (198, 171) on xpath=//div[@id='start']/button
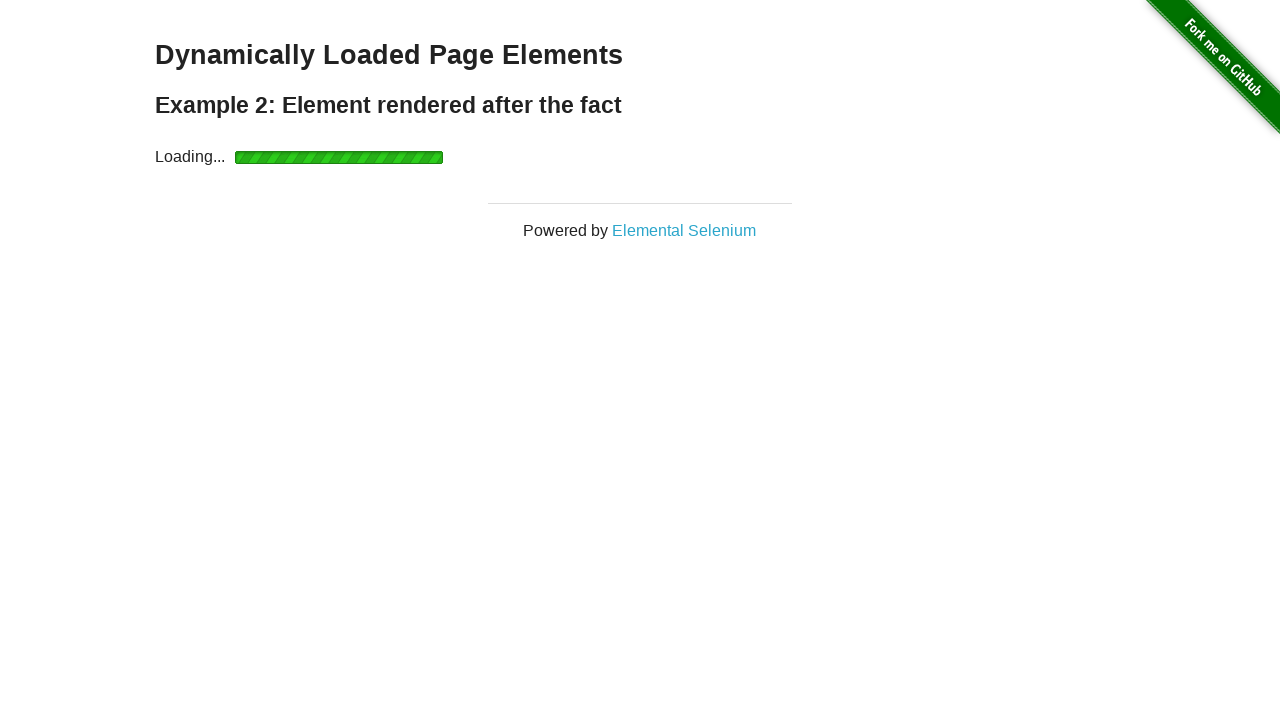

Hello World text rendered and visible
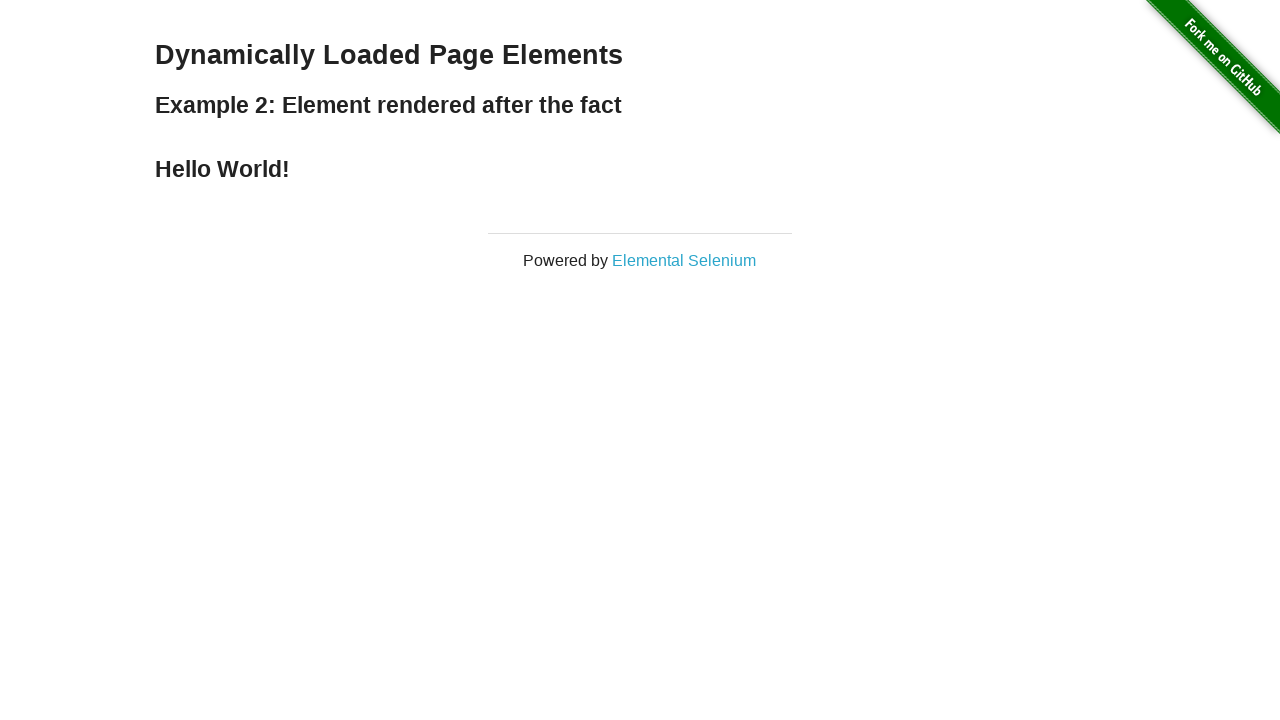

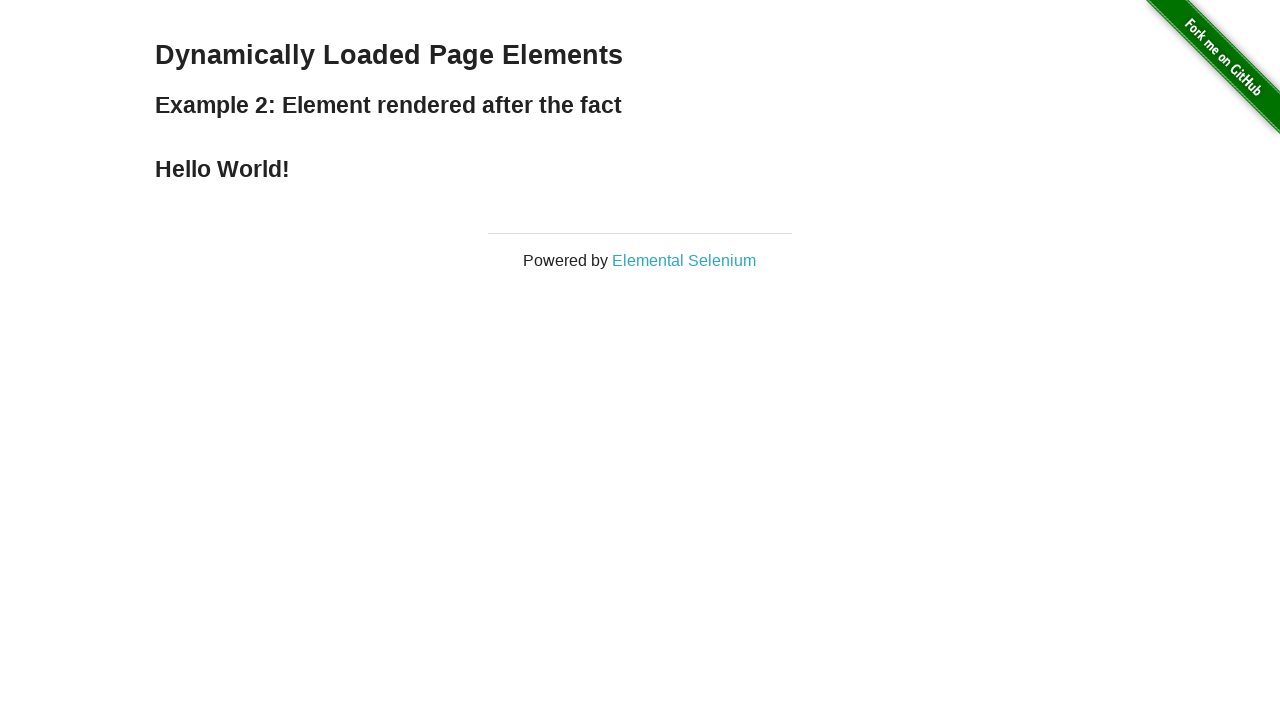